Tests table pagination and sorting functionality by selecting 100 entries per page and double-clicking the column header to change sort order.

Starting URL: https://practice-automation.com/tables/

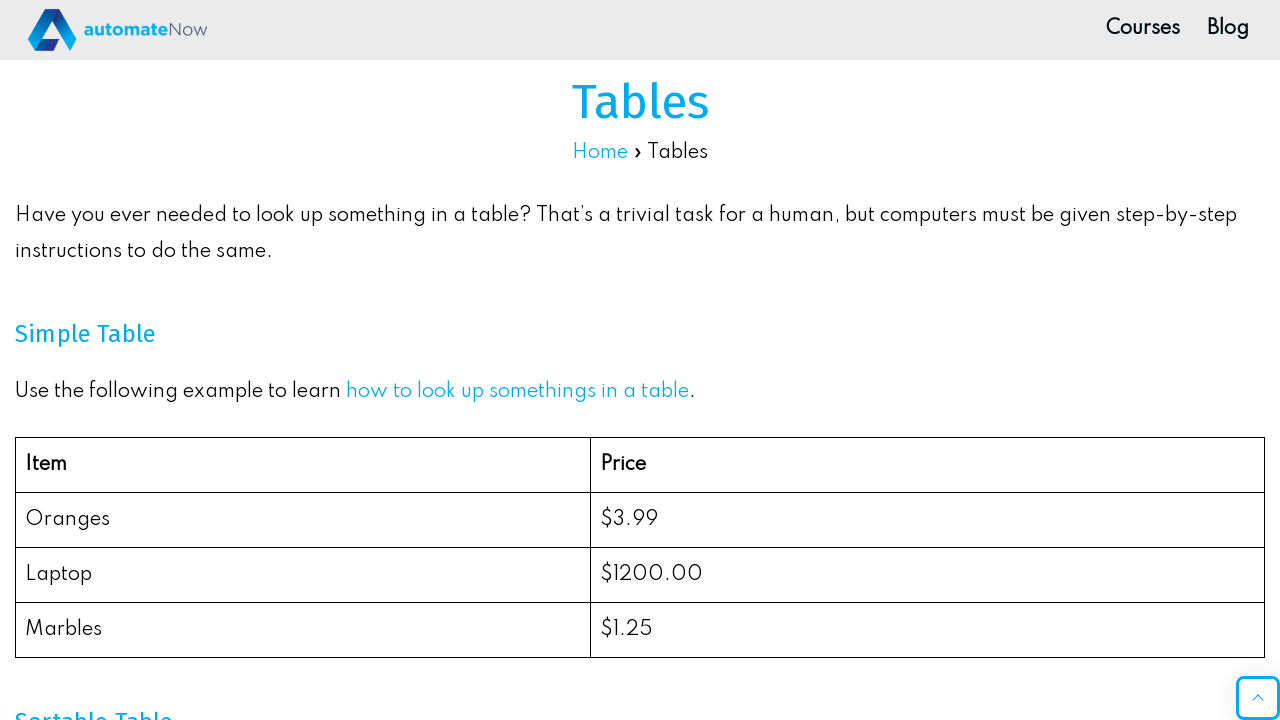

Waited for table #tablepress-1 to load
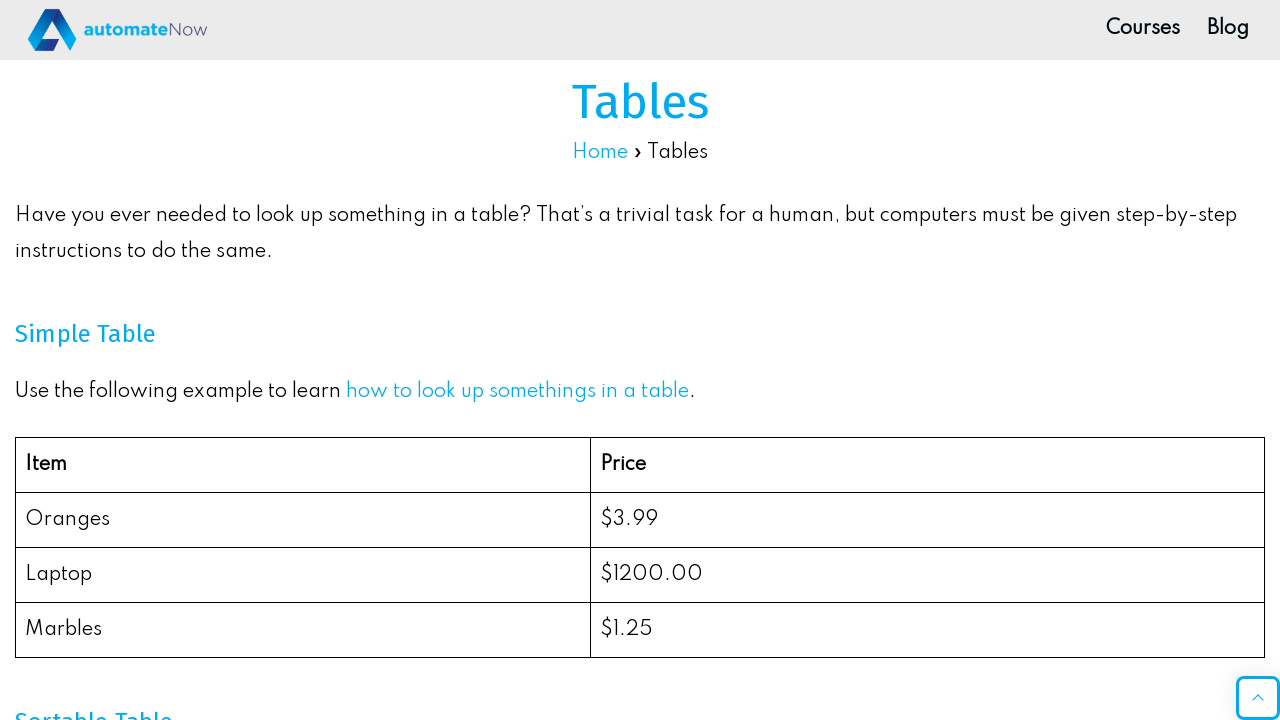

Selected 100 entries per page from dropdown on select[aria-controls="tablepress-1"]
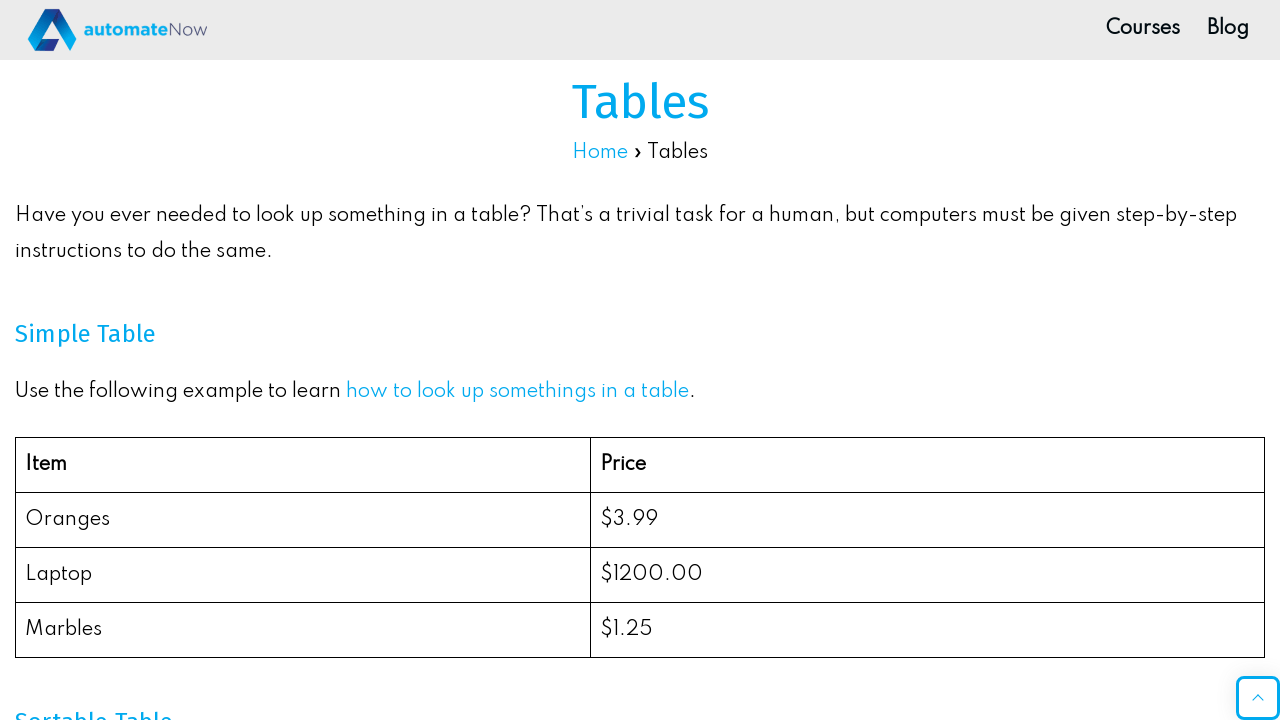

Waited for table to update with more rows after pagination change
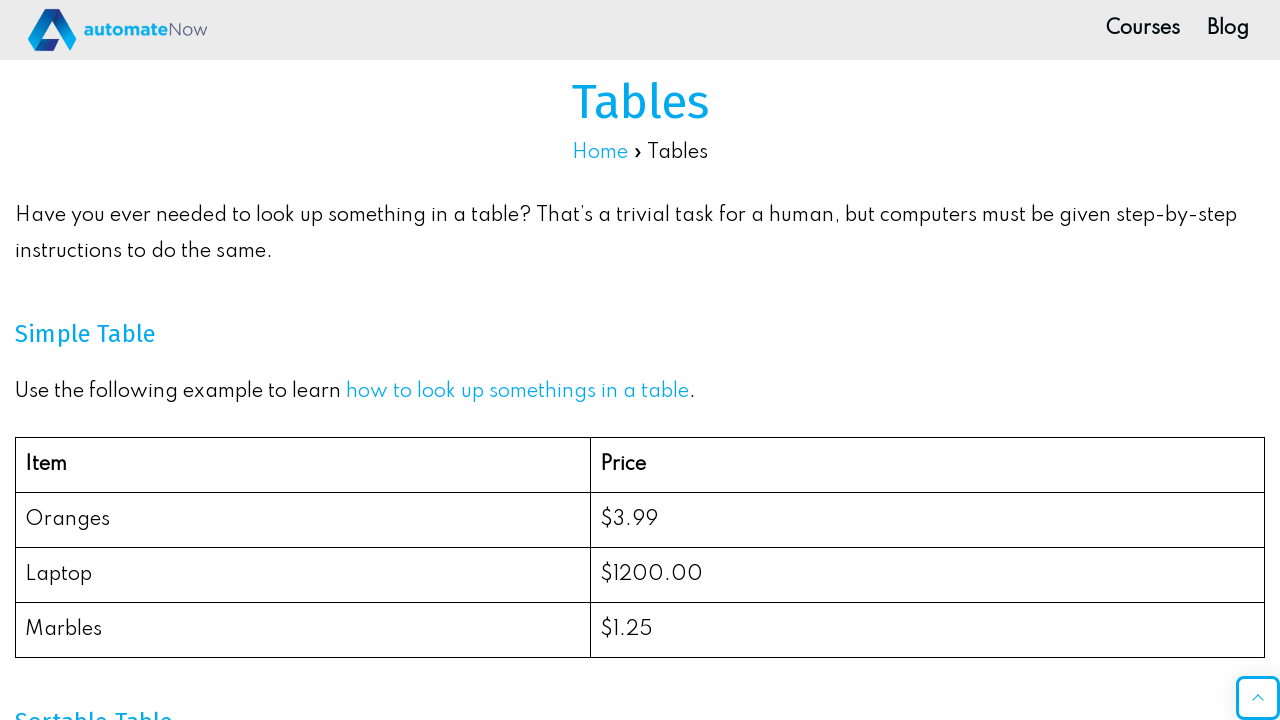

Double-clicked first column header to change sort order to descending at (115, 361) on .dt-column-title >> nth=0
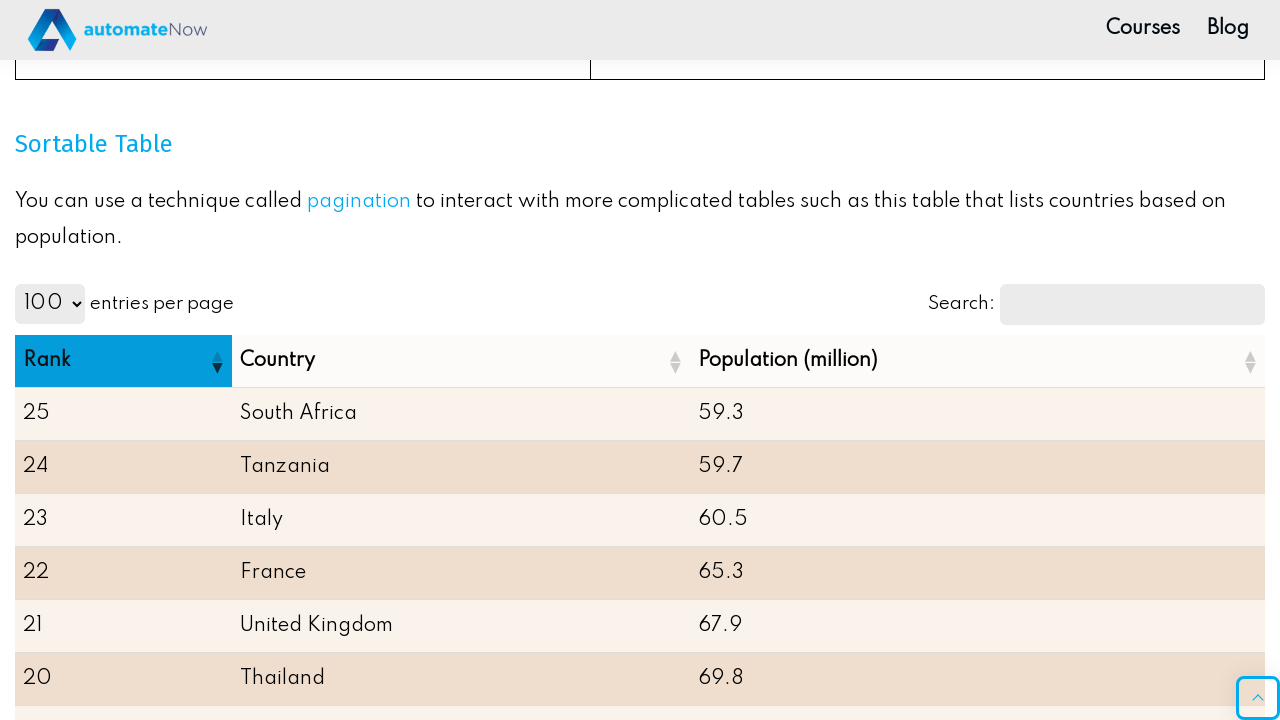

Waited 500ms for sort animation to complete
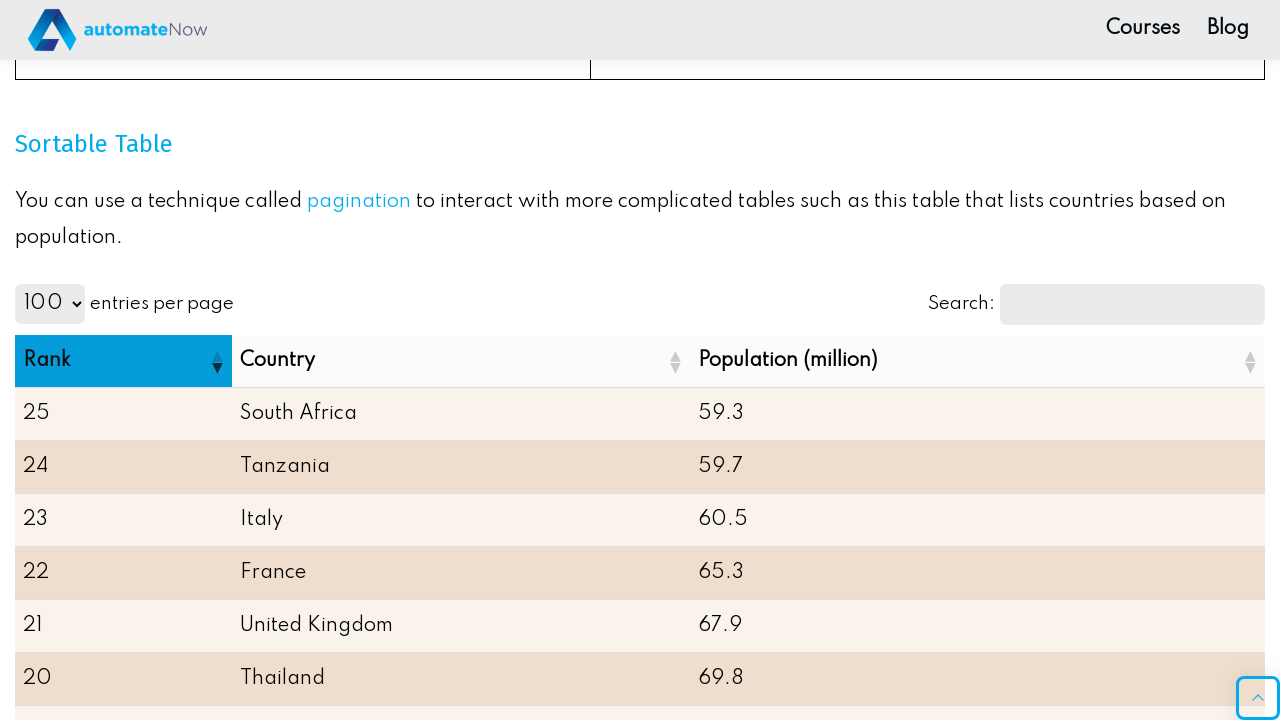

Verified table is still visible after sorting
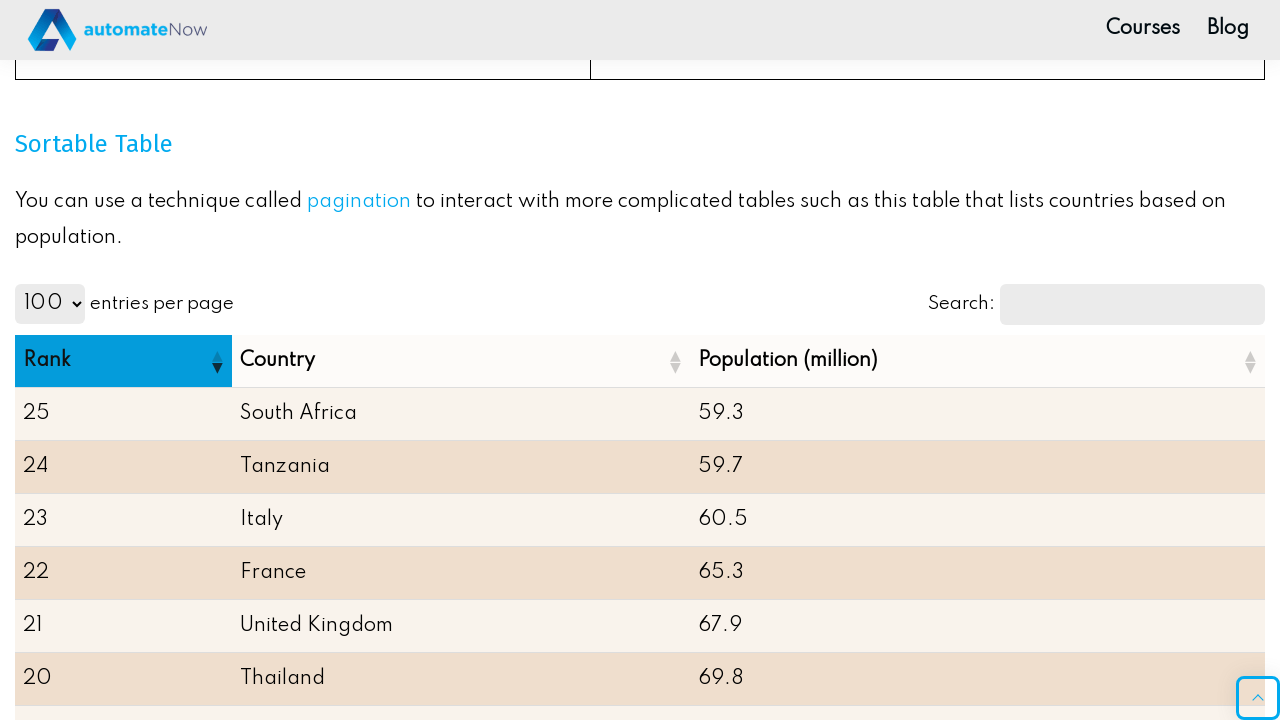

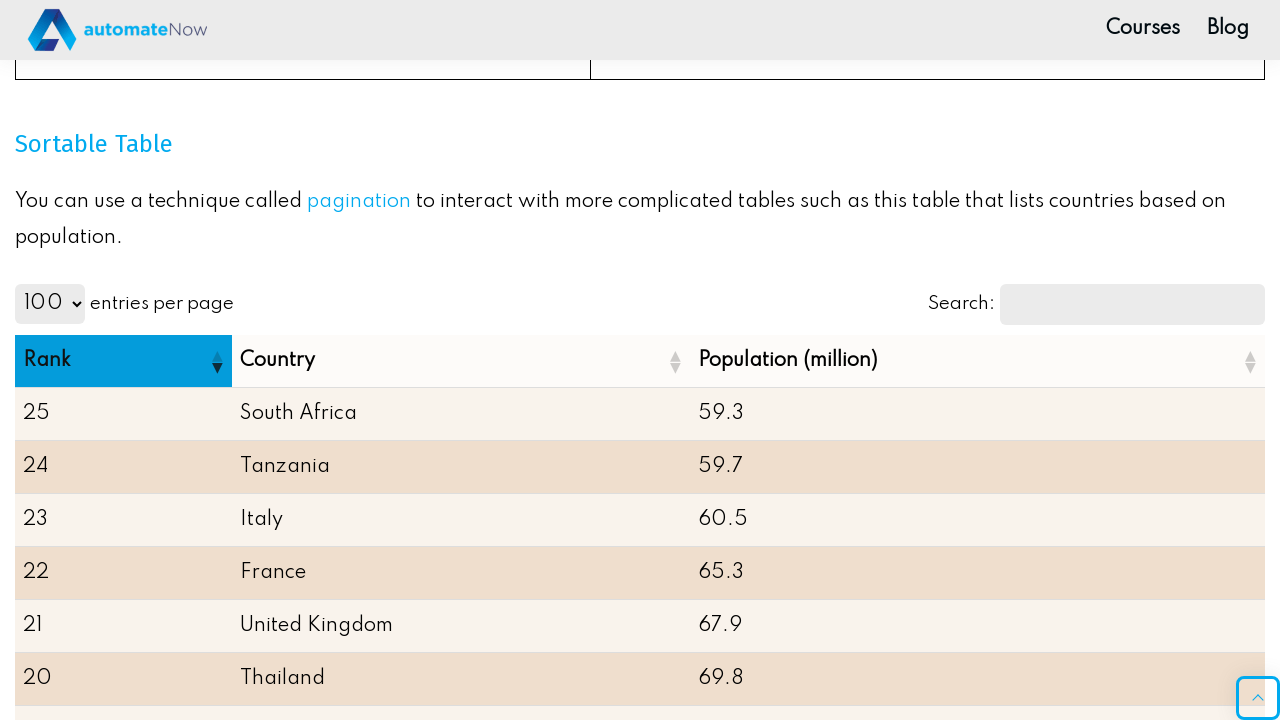